Tests frame handling functionality by interacting with single and nested iframe elements, filling text fields within different frame contexts

Starting URL: http://demo.automationtesting.in/Frames.html

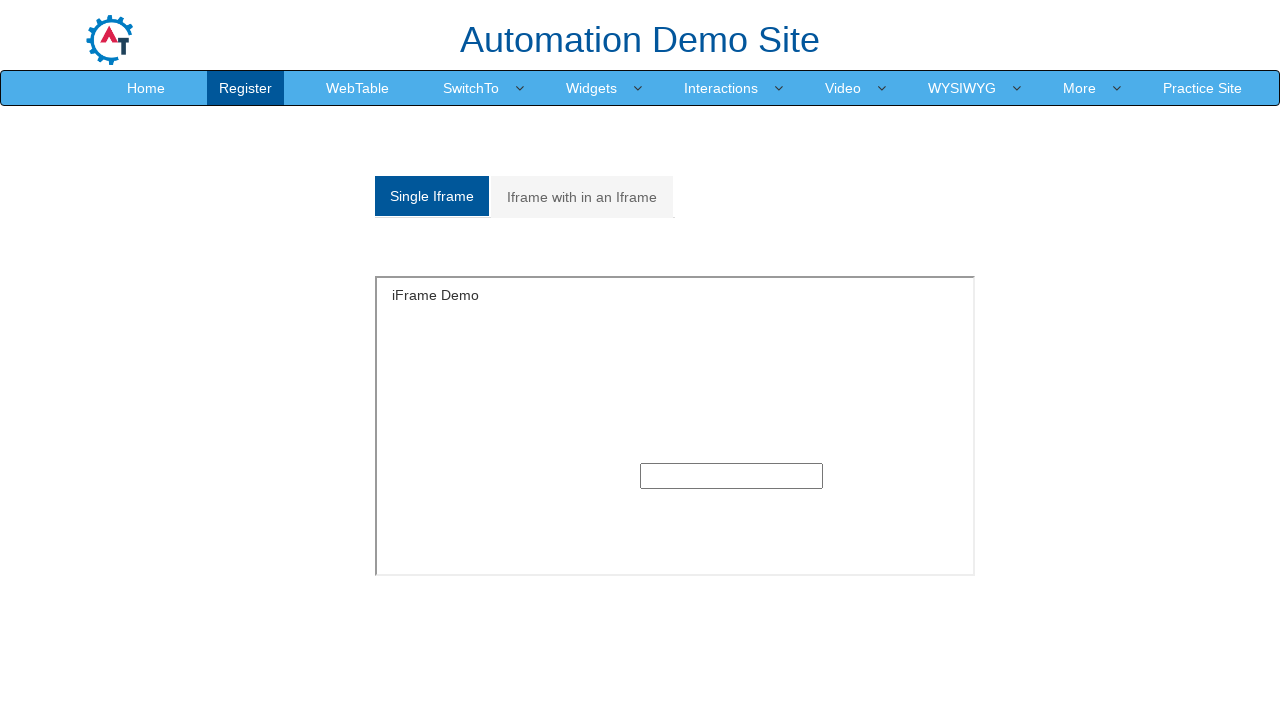

Located single iframe element with id 'singleframe'
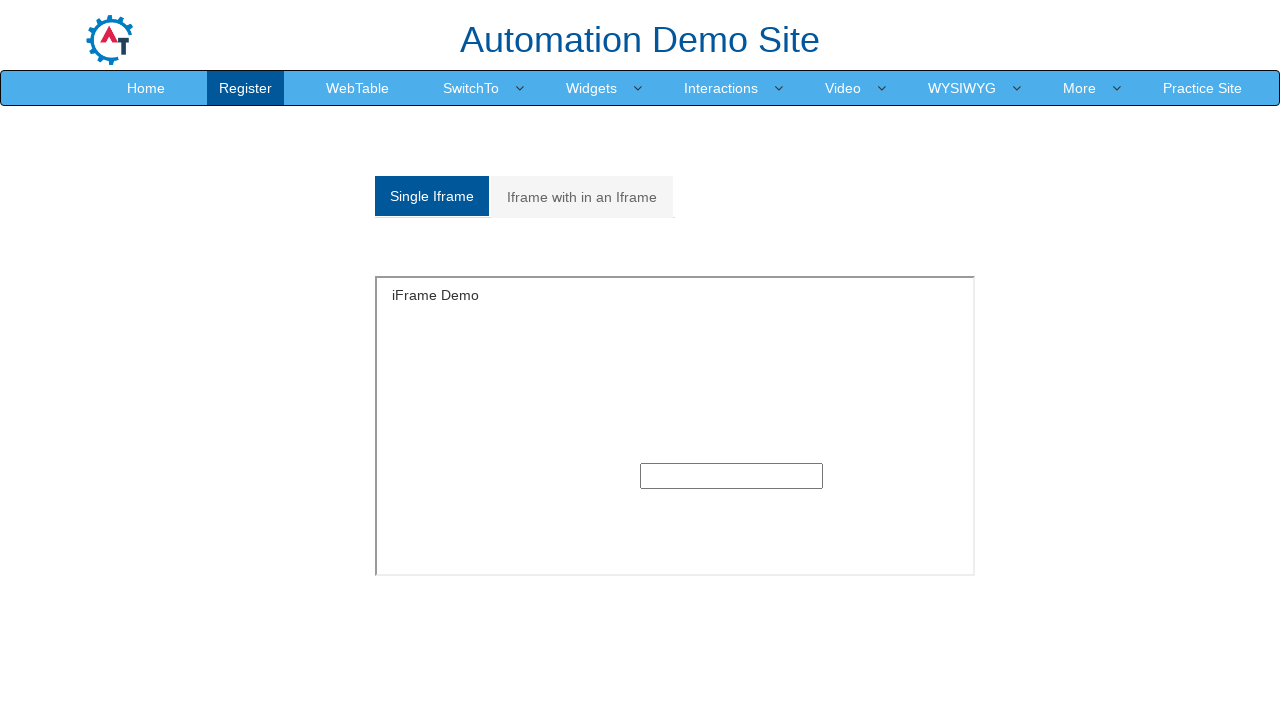

Filled text field in single frame with 'Dinesh' on iframe#singleframe >> internal:control=enter-frame >> input[type='text'] >> nth=
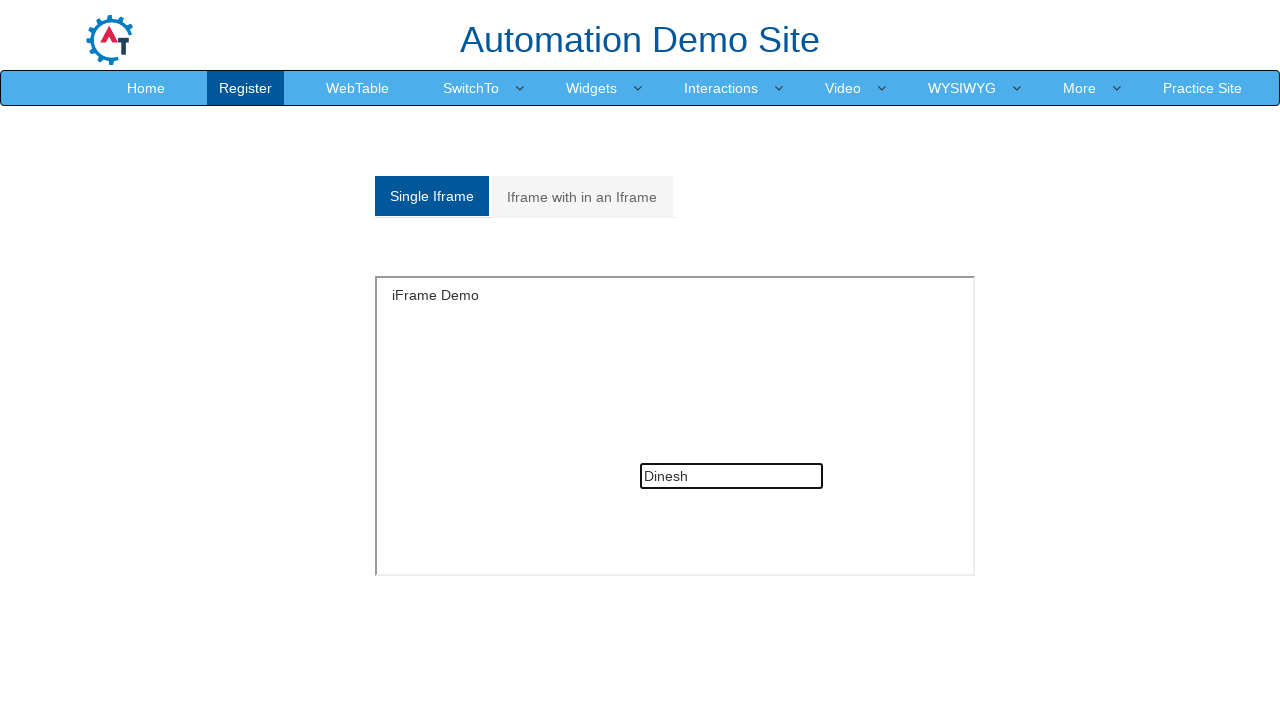

Clicked on Multi Frame tab at (582, 197) on (//a[@class='analystic'])[2]
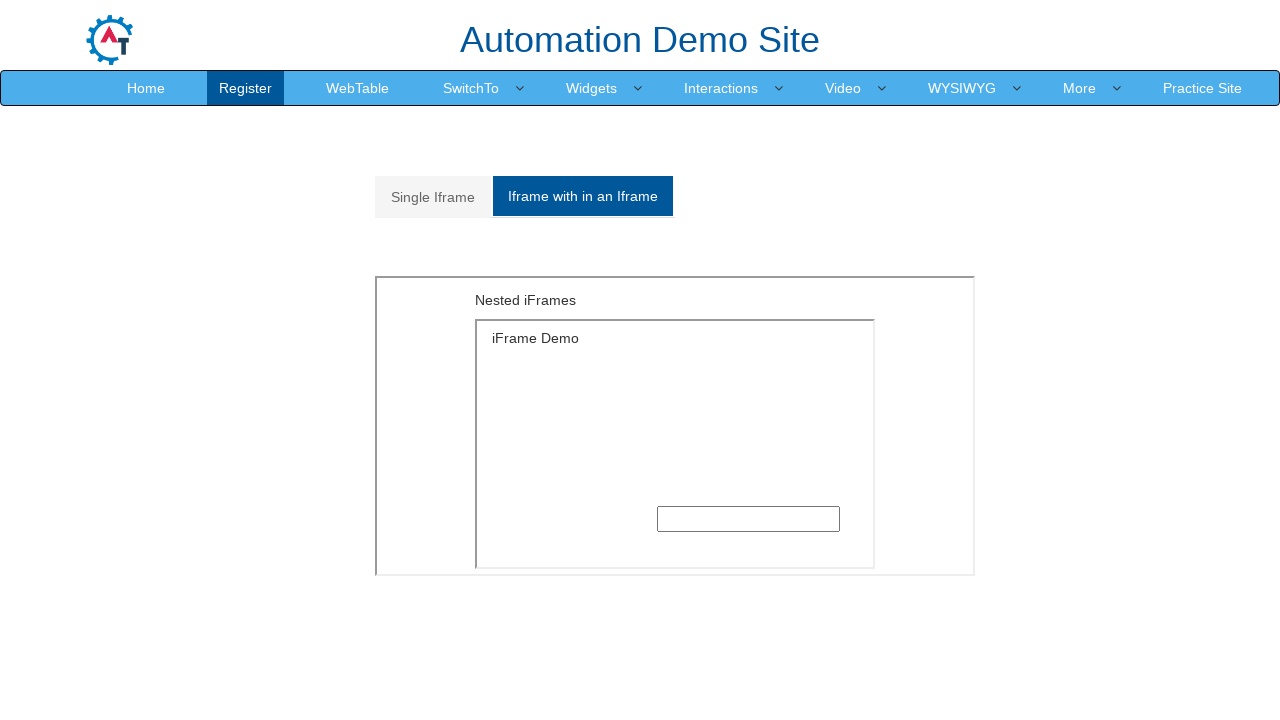

Located outer iframe with src 'MultipleFrames.html'
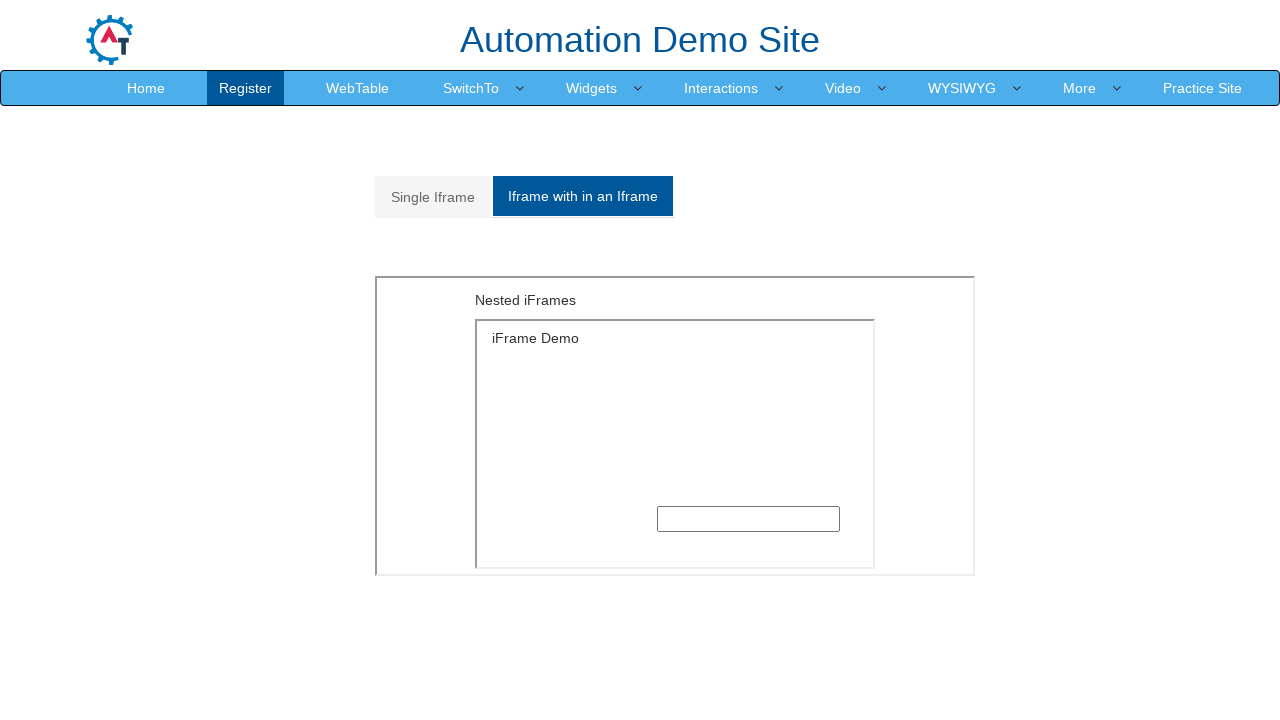

Located inner iframe with src 'SingleFrame.html' nested within outer frame
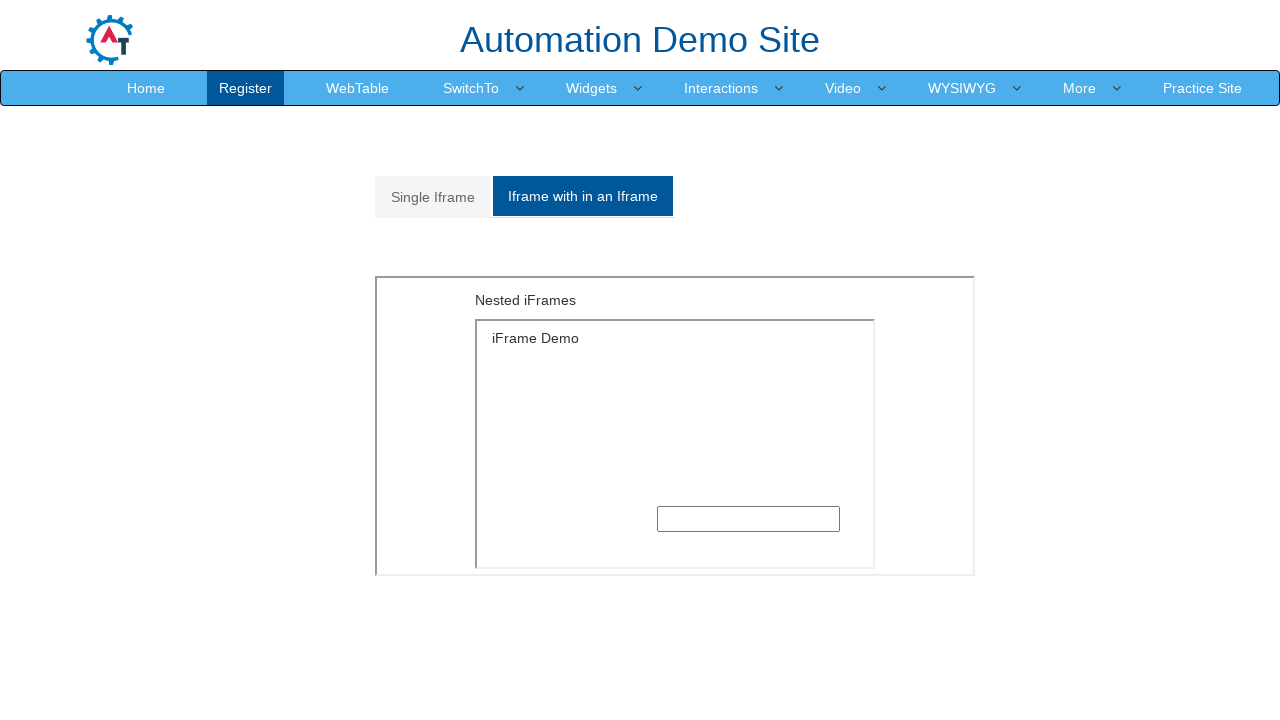

Filled text field in nested inner frame with 'Dinesh' on iframe[src='MultipleFrames.html'] >> internal:control=enter-frame >> iframe[src=
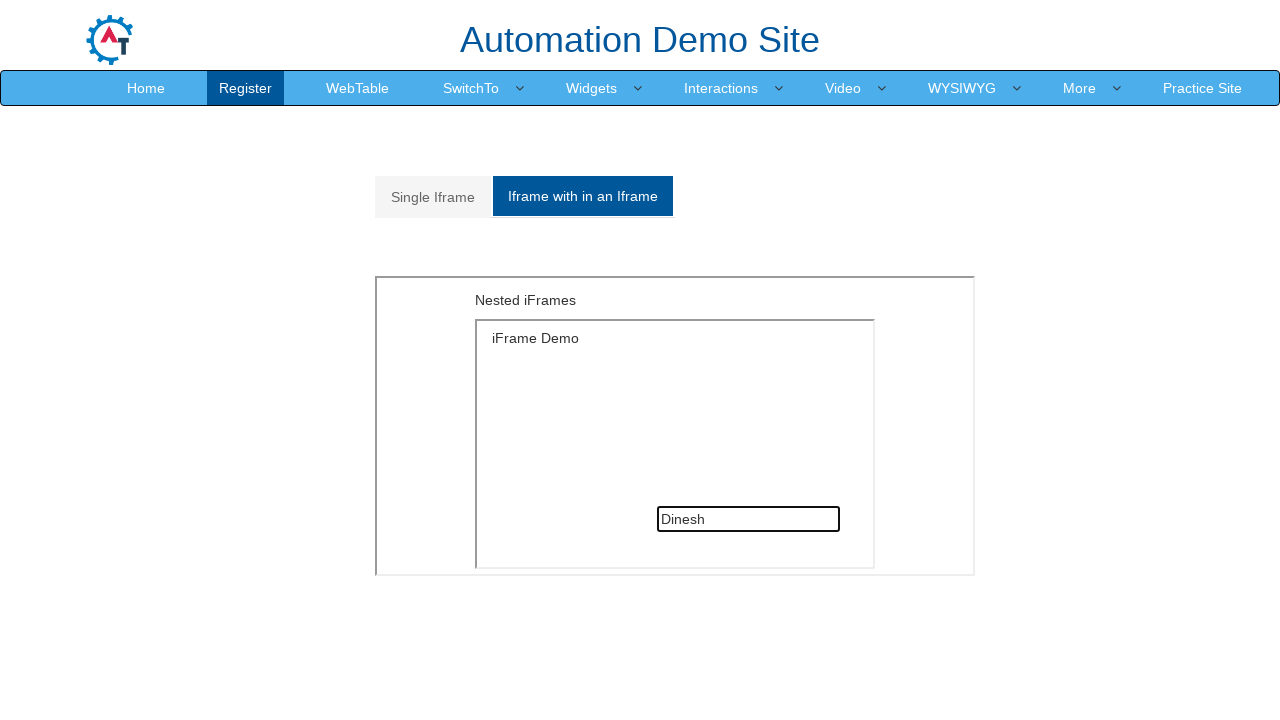

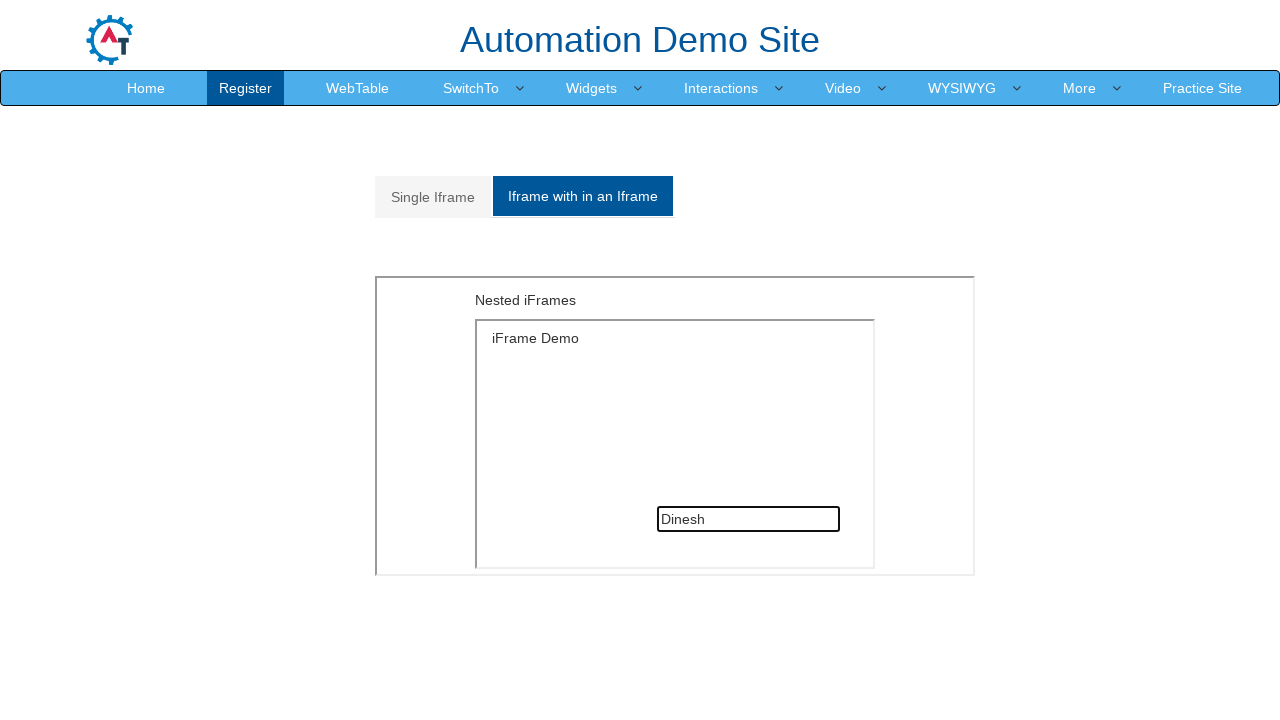